Tests alert handling functionality by clicking an alert button and accepting the JavaScript alert dialog

Starting URL: https://formy-project.herokuapp.com/switch-window

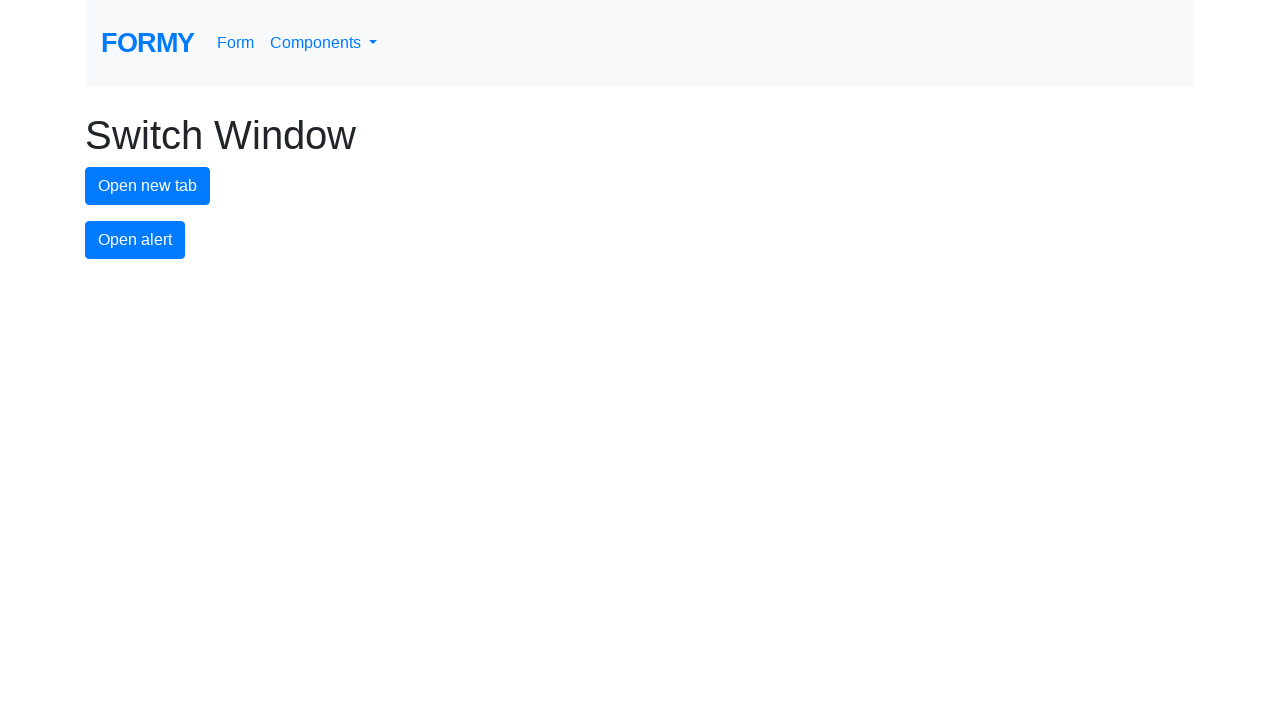

Clicked alert button to trigger JavaScript alert dialog at (135, 240) on #alert-button
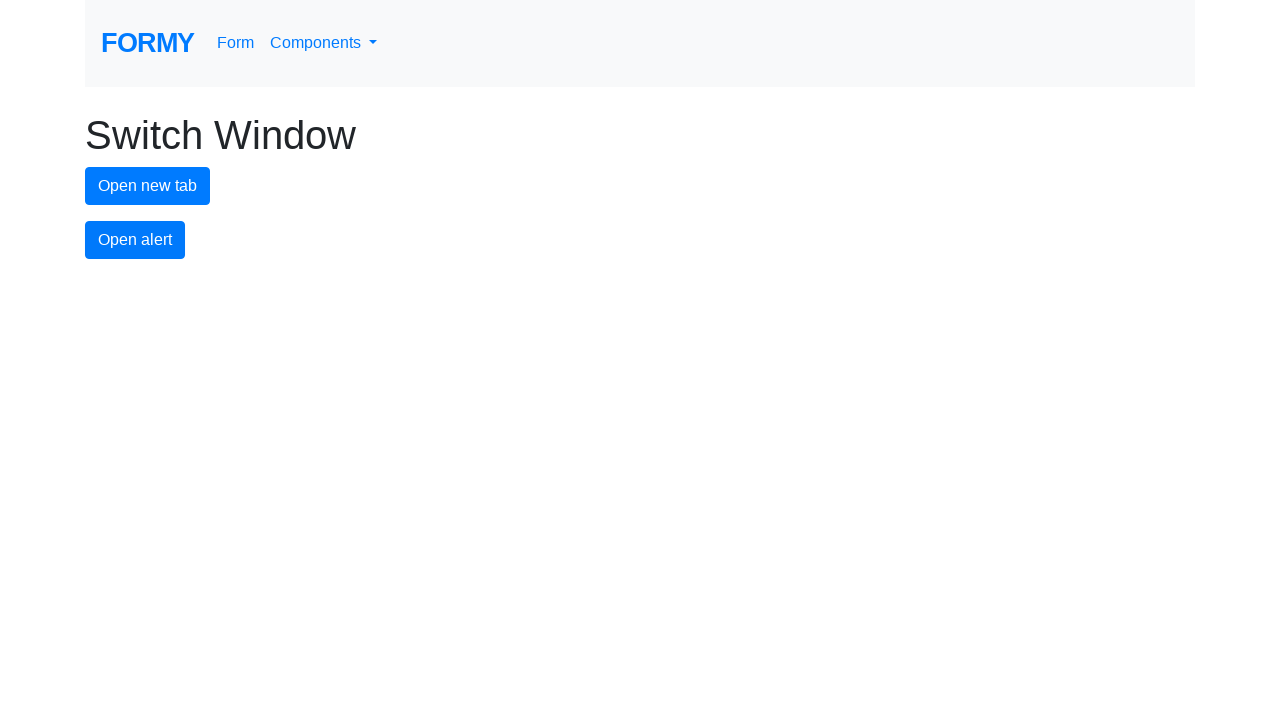

Set up dialog handler to accept alert
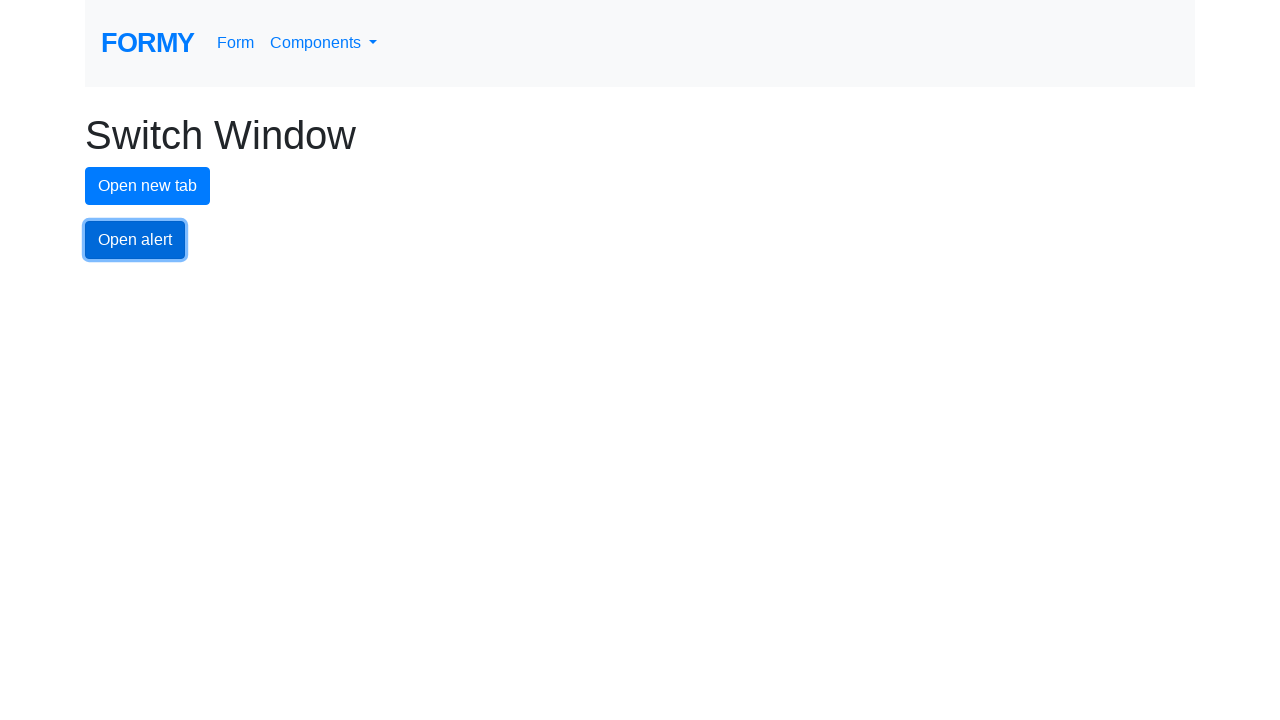

Clicked alert button again to trigger and accept the dialog at (135, 240) on #alert-button
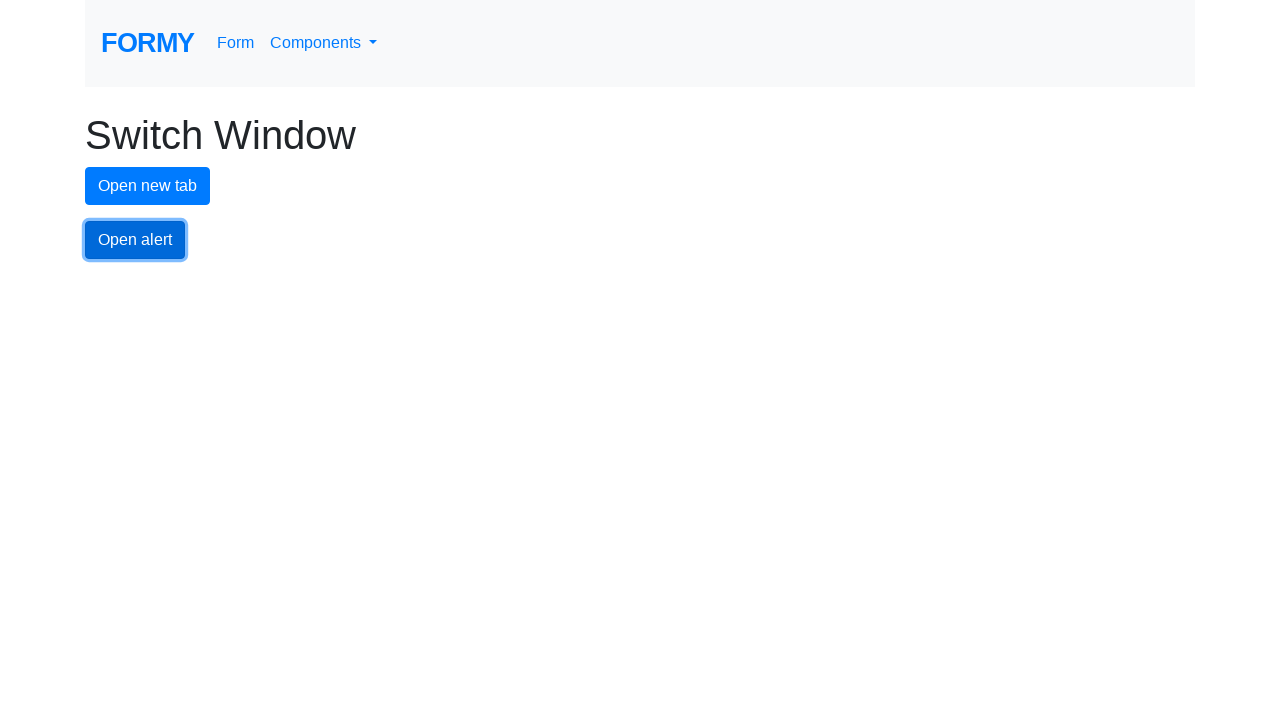

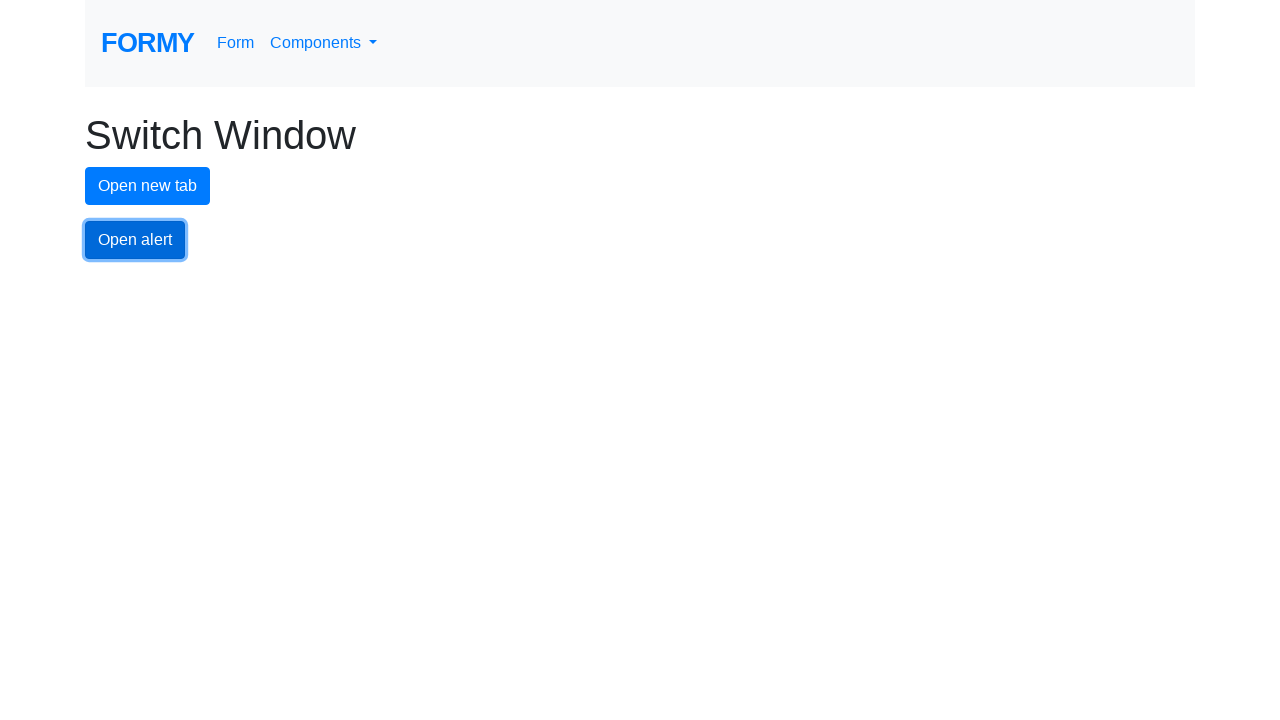